Tests dropdown functionality by navigating to the dropdown page, selecting an option by text, and verifying the selection

Starting URL: https://the-internet.herokuapp.com

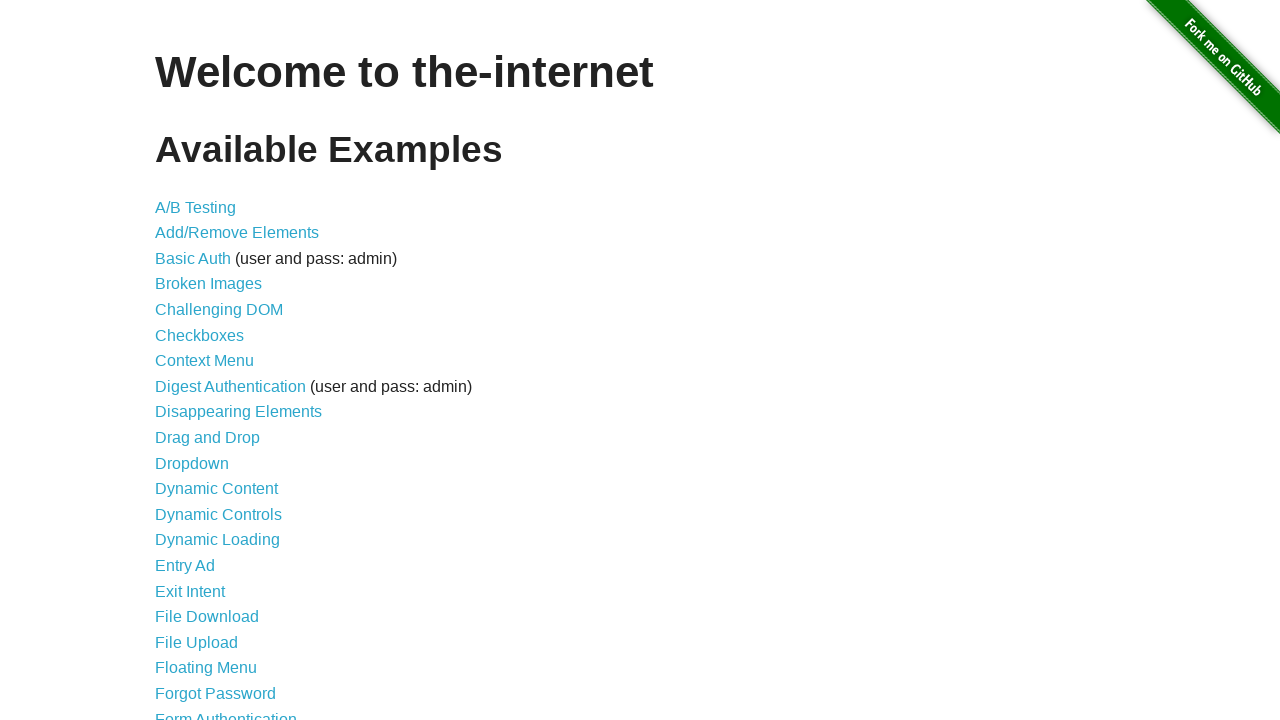

Clicked on Dropdown link from home page at (192, 463) on a[href='/dropdown']
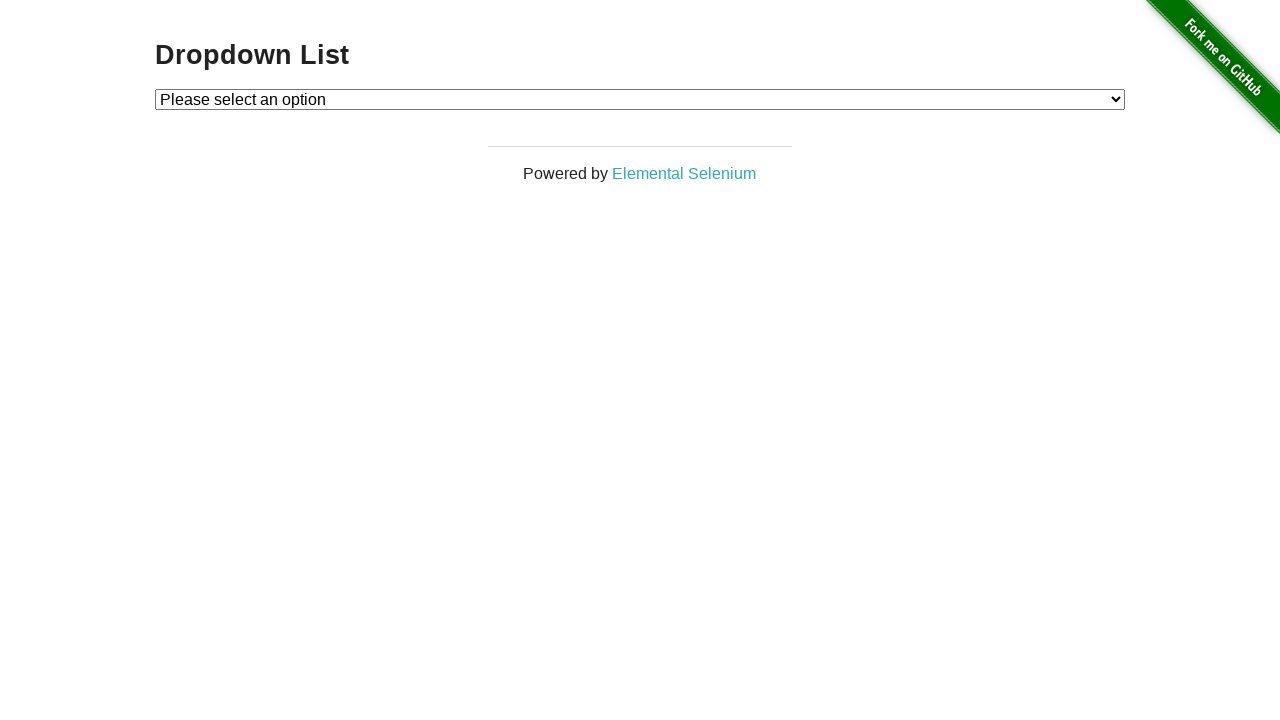

Dropdown page loaded and #dropdown element is visible
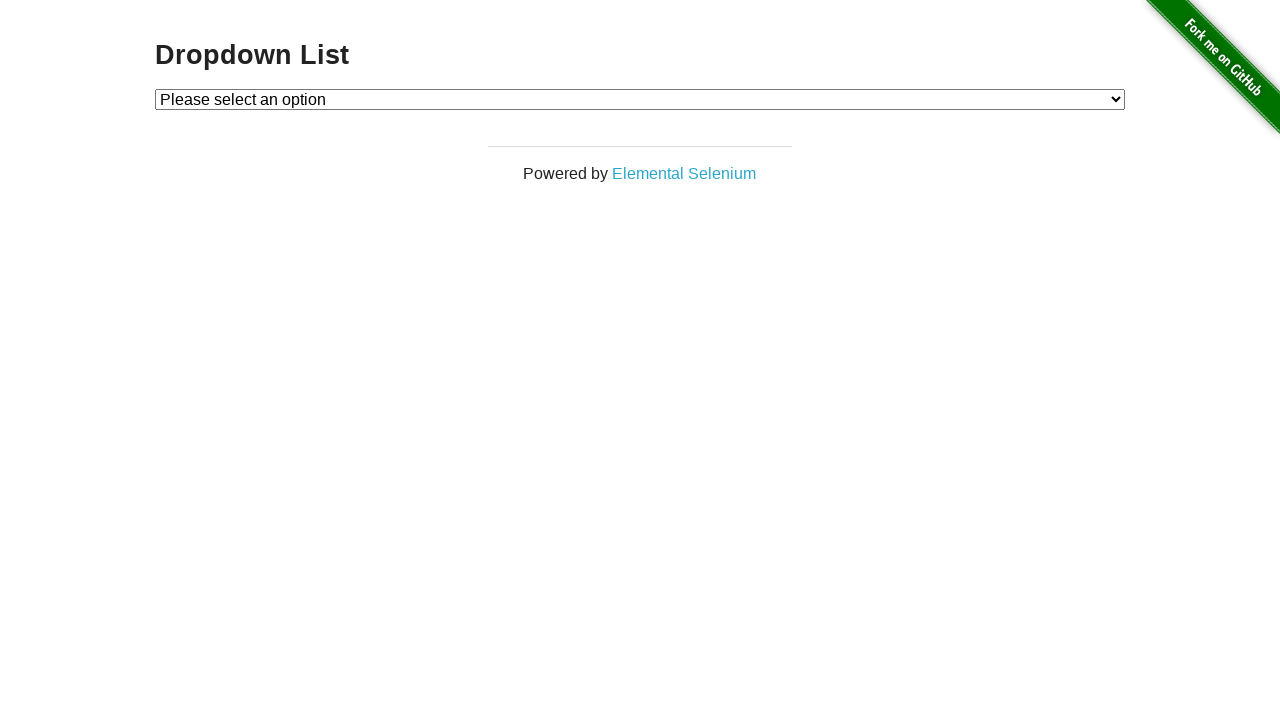

Selected 'Option 1' from dropdown menu on #dropdown
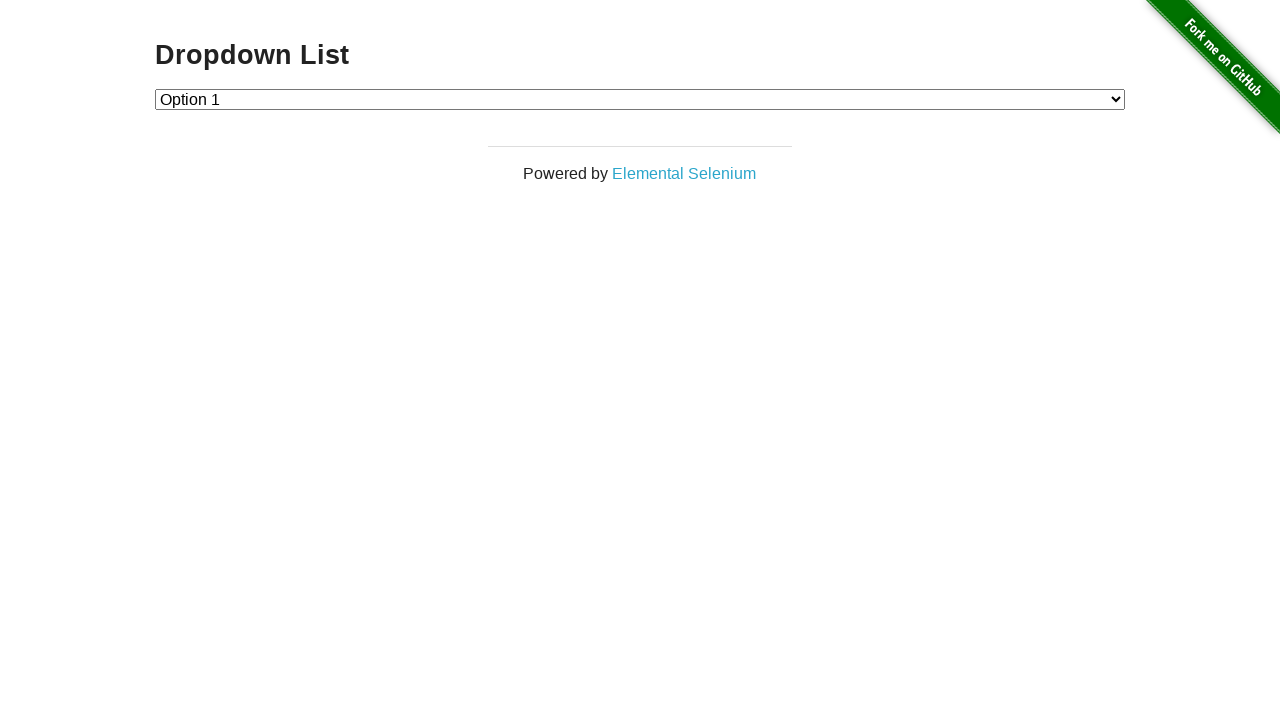

Retrieved selected dropdown value
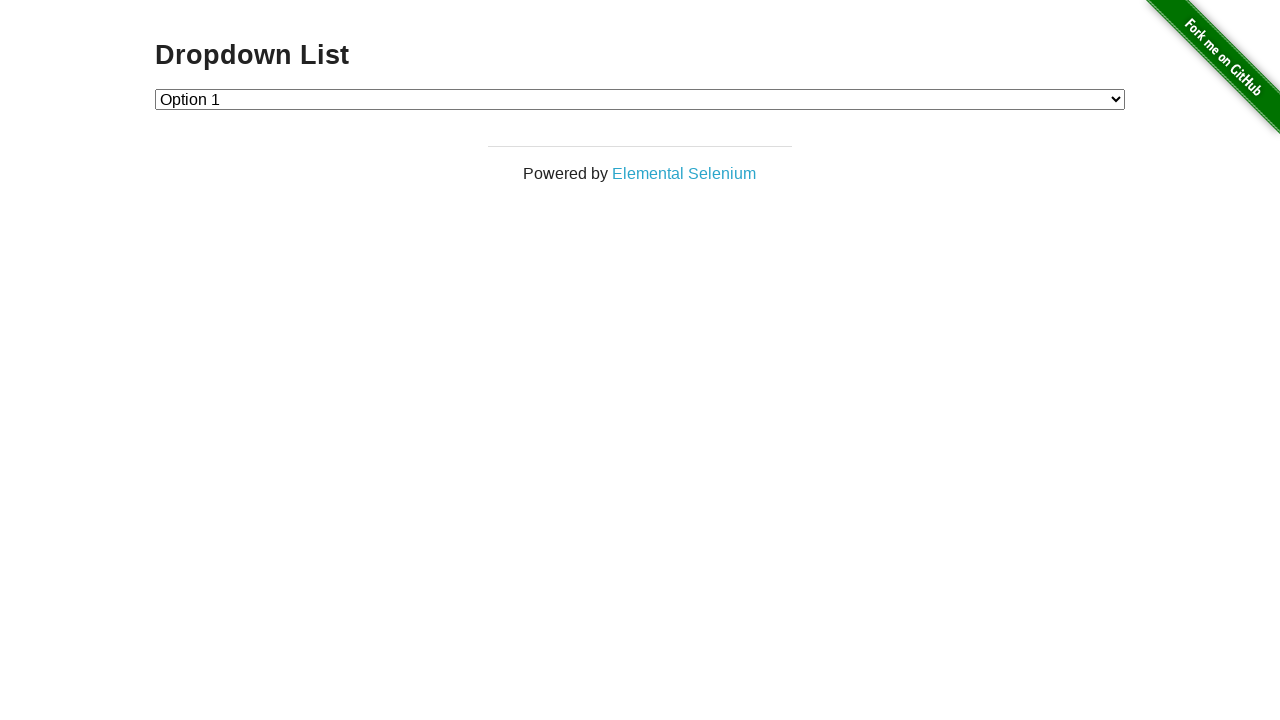

Verified that 'Option 1' (value='1') is correctly selected
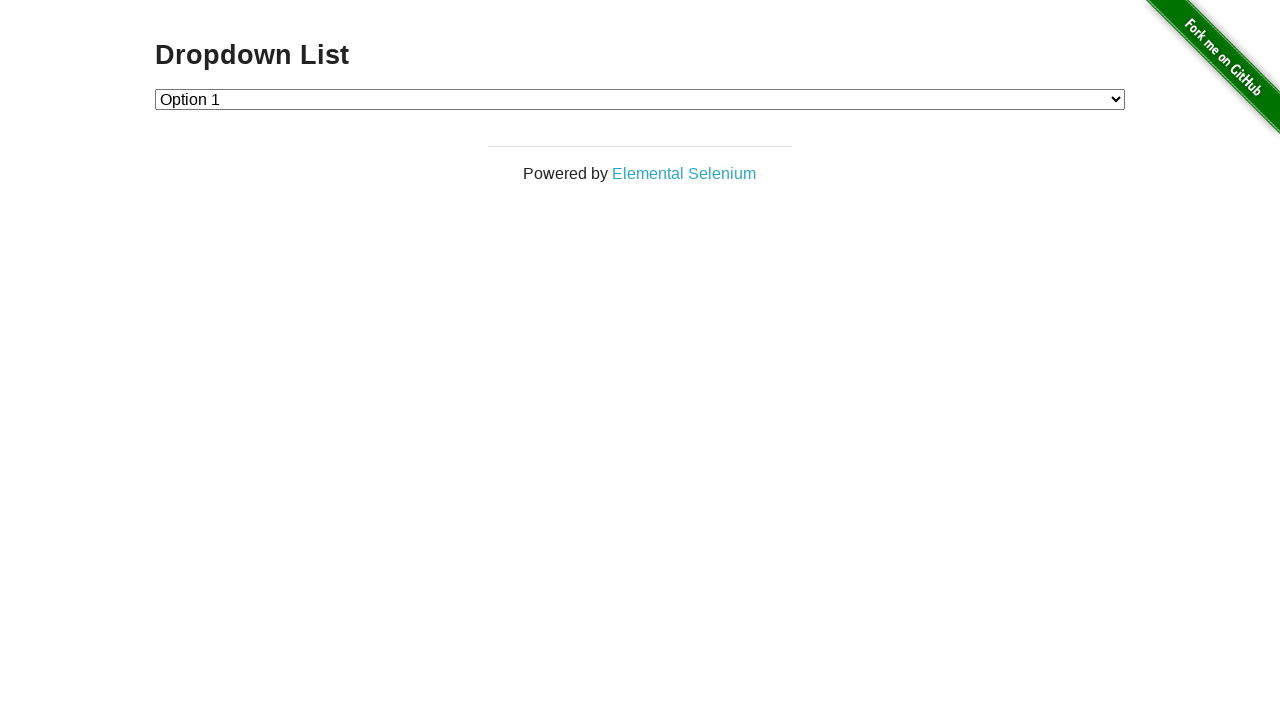

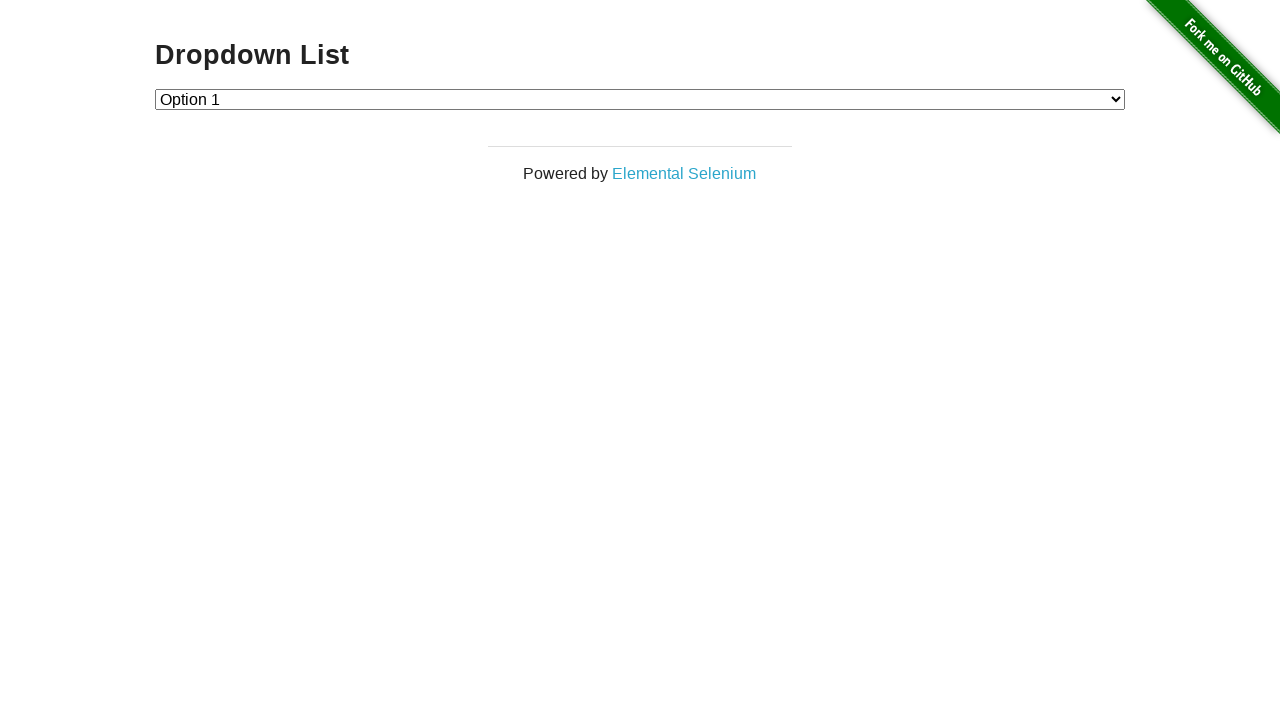